Tests the Evinced demo site by selecting accommodation type (Treehouse), location (East Coast), and clicking the search button to view results.

Starting URL: https://demo.evinced.com/

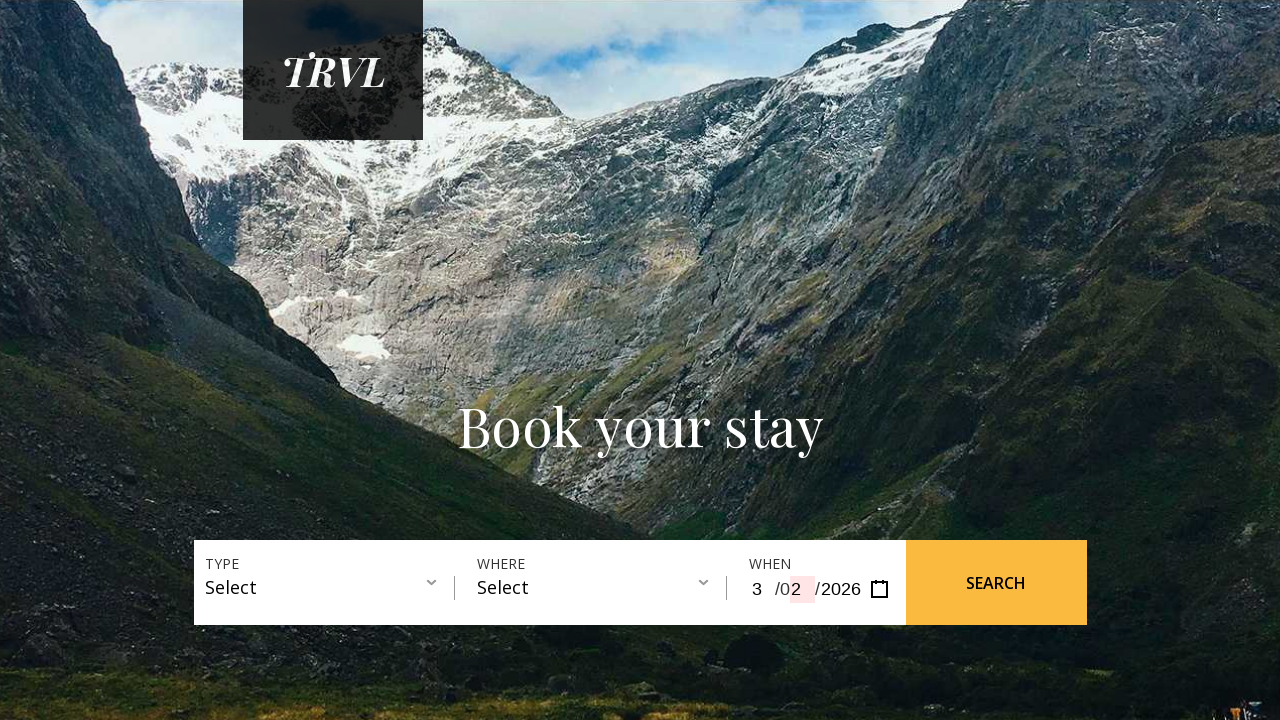

Main content loaded
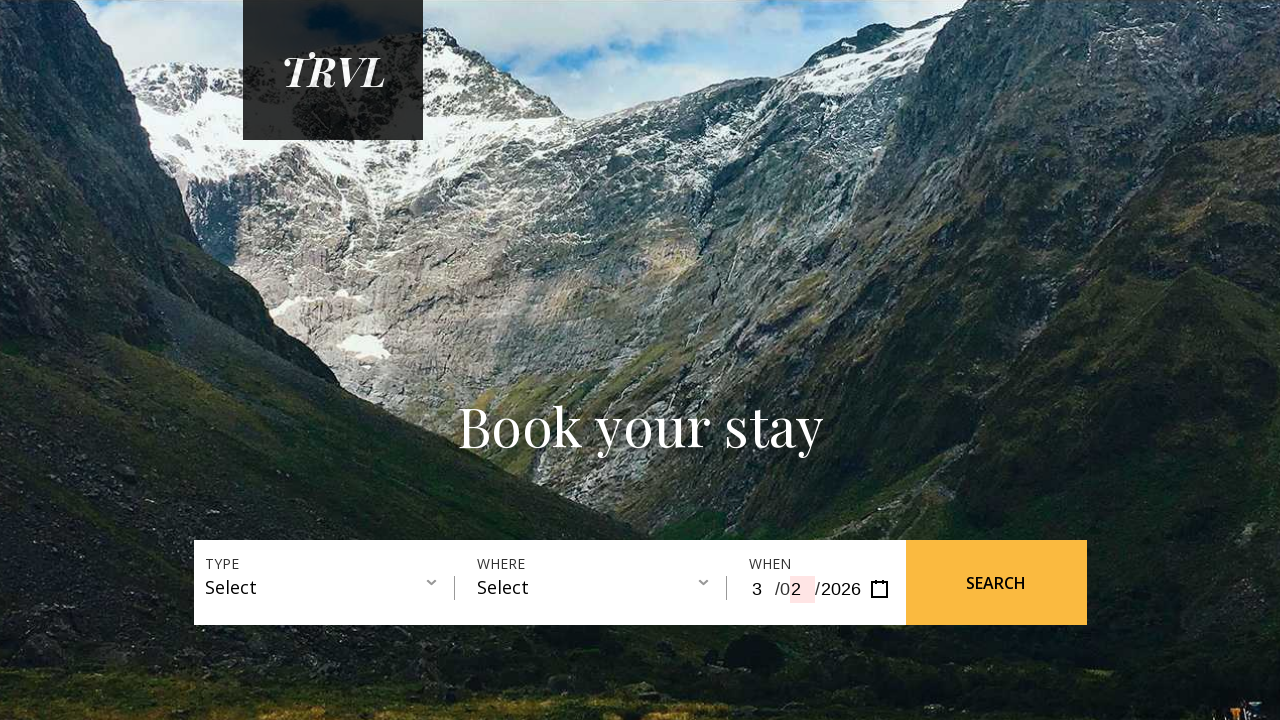

Clicked accommodation type dropdown at (329, 588) on xpath=//*[@id='gatsby-focus-wrapper']/main/div[1]/div[3]/div[1]/div/div[1]/p
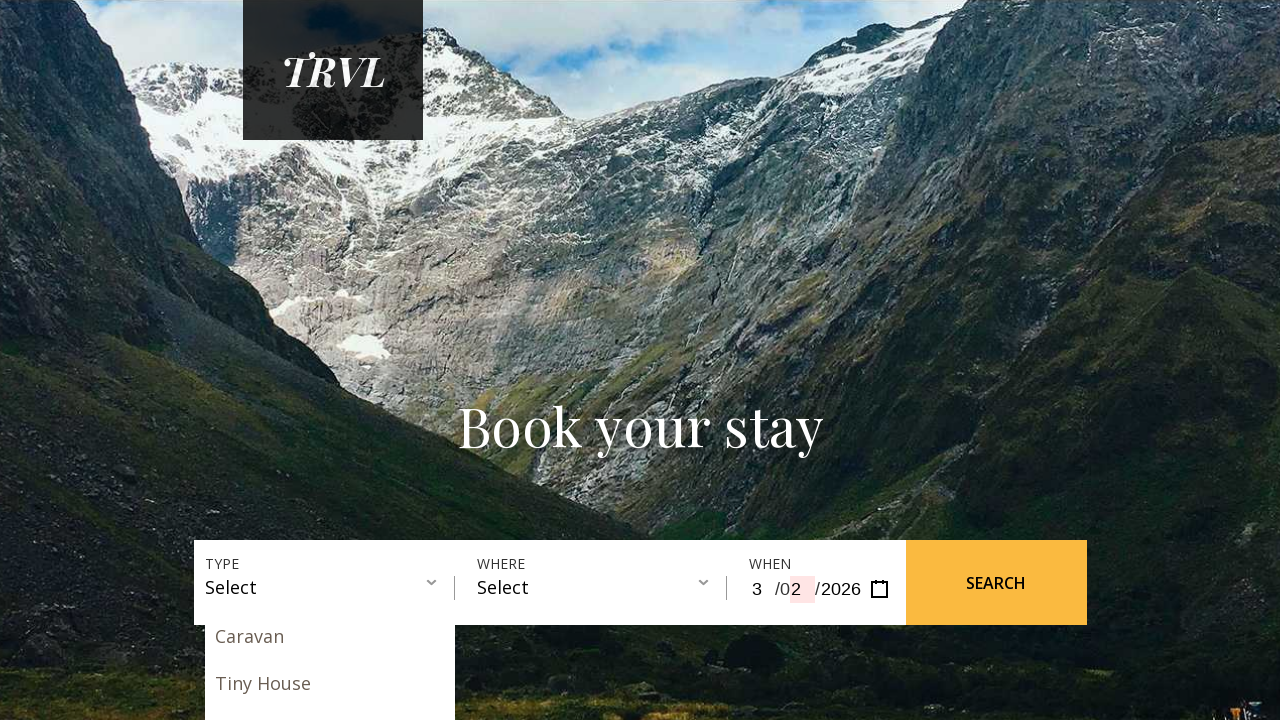

Selected 'Treehouse' accommodation type at (330, 703) on xpath=//*[@id='gatsby-focus-wrapper']/main/div[1]/div[3]/div[1]/div/ul/li[3]
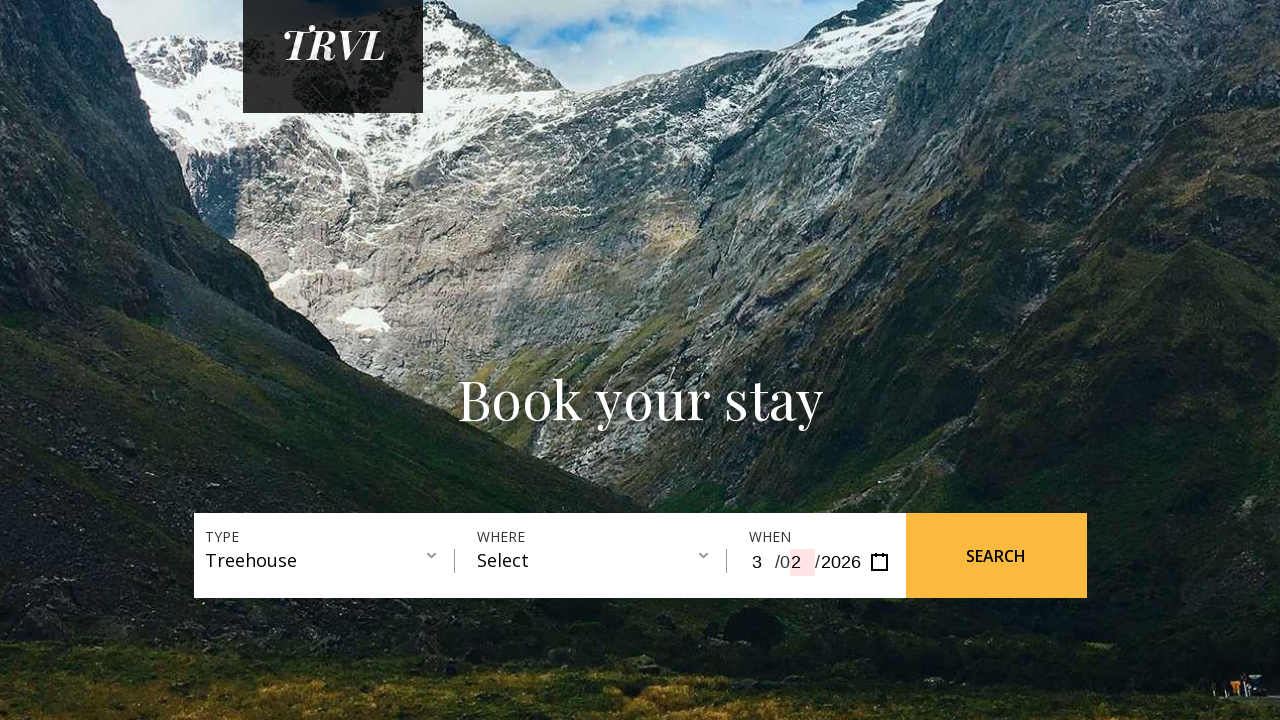

Clicked location dropdown at (601, 561) on xpath=//*[@id='gatsby-focus-wrapper']/main/div[1]/div[3]/div[2]/div/div[1]/p
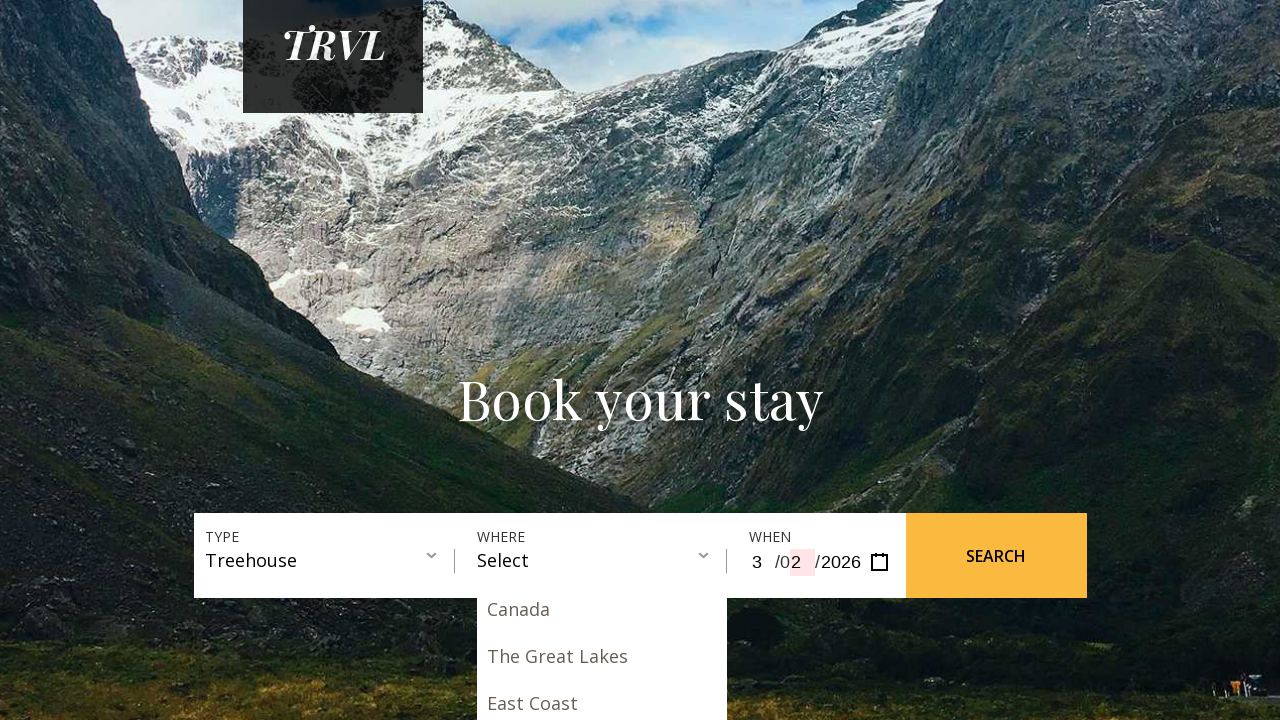

Selected 'East Coast' location at (602, 703) on xpath=//*[@id='gatsby-focus-wrapper']/main/div[1]/div[3]/div[2]/div/ul/li[3]
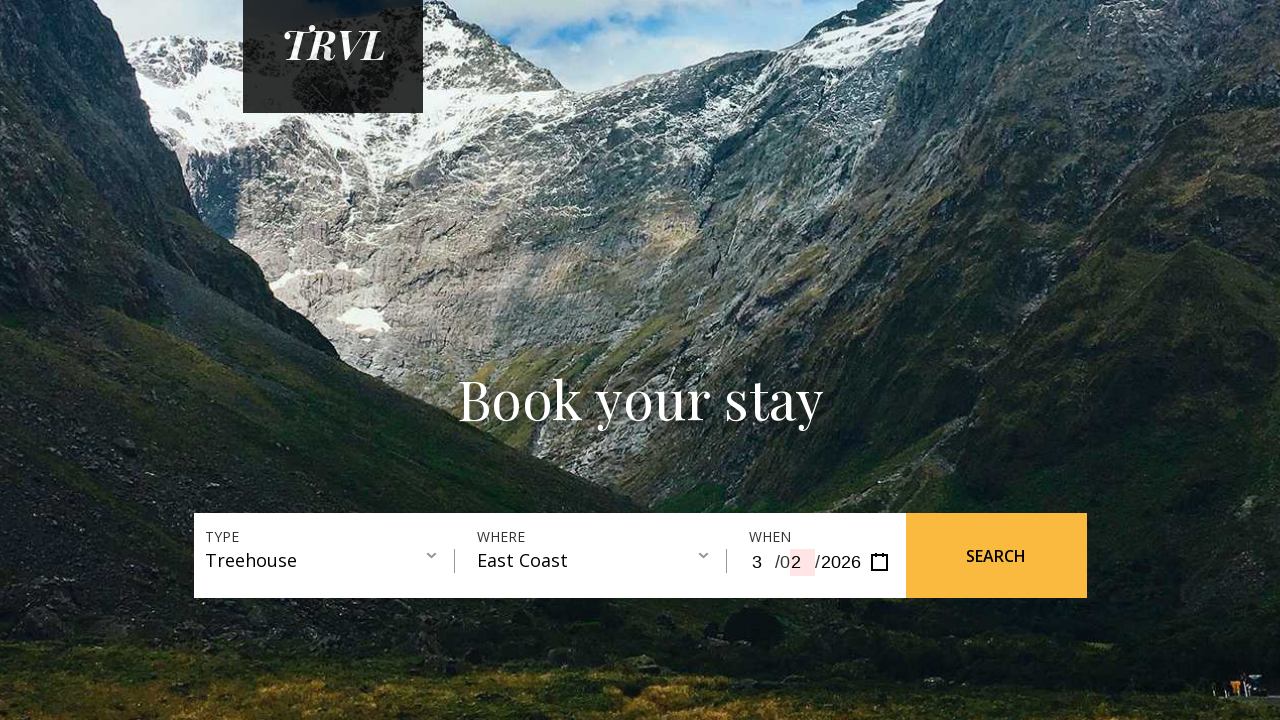

Clicked search button at (996, 556) on xpath=//*[@id='gatsby-focus-wrapper']/main/div[1]/div[3]/a
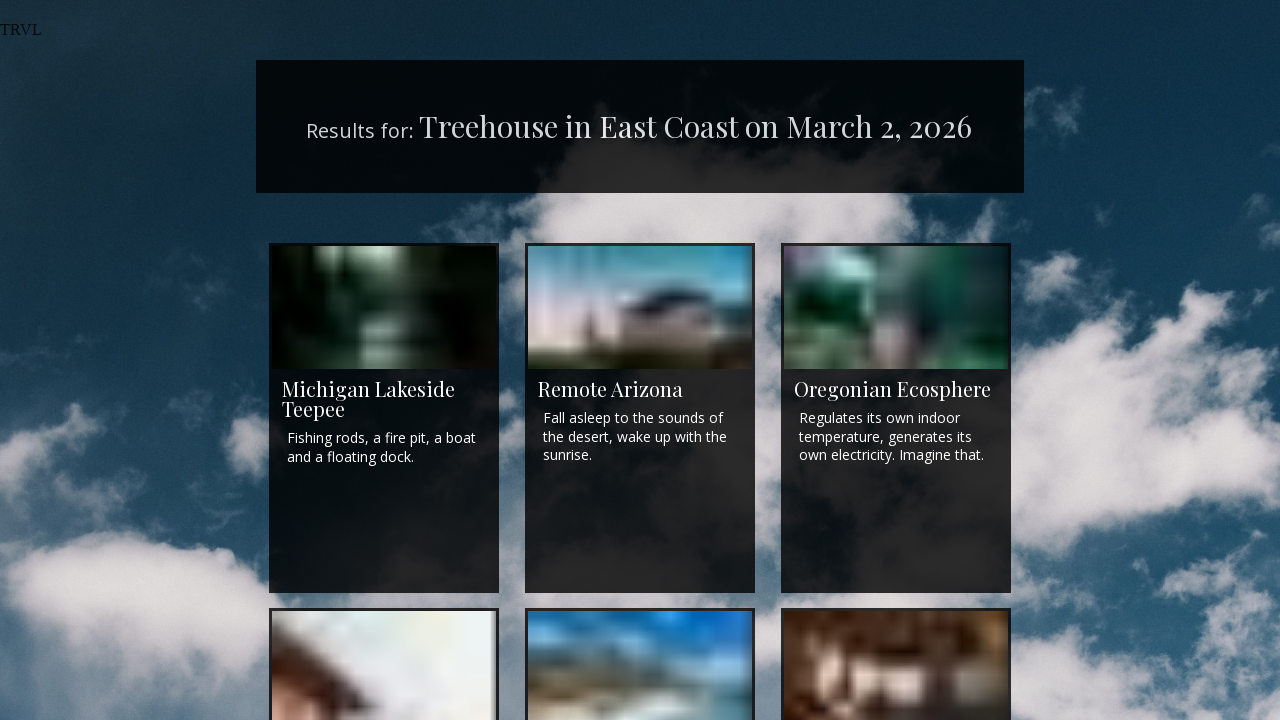

Search results page loaded successfully
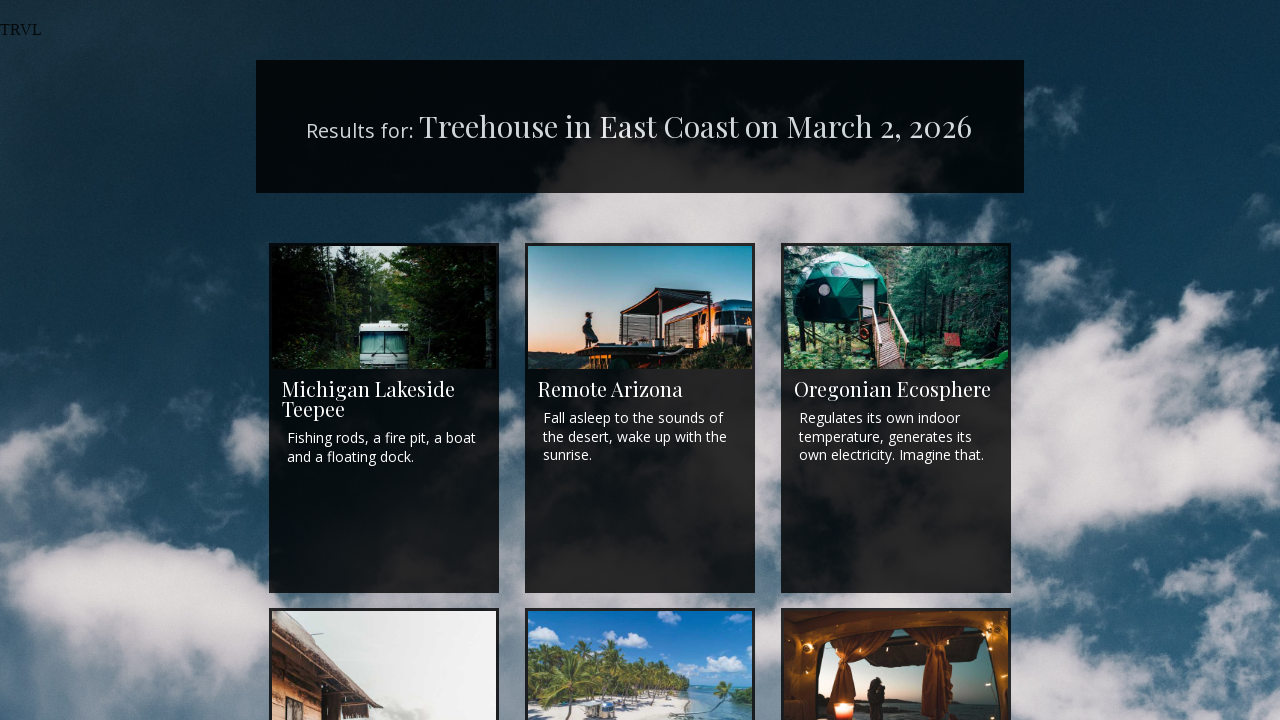

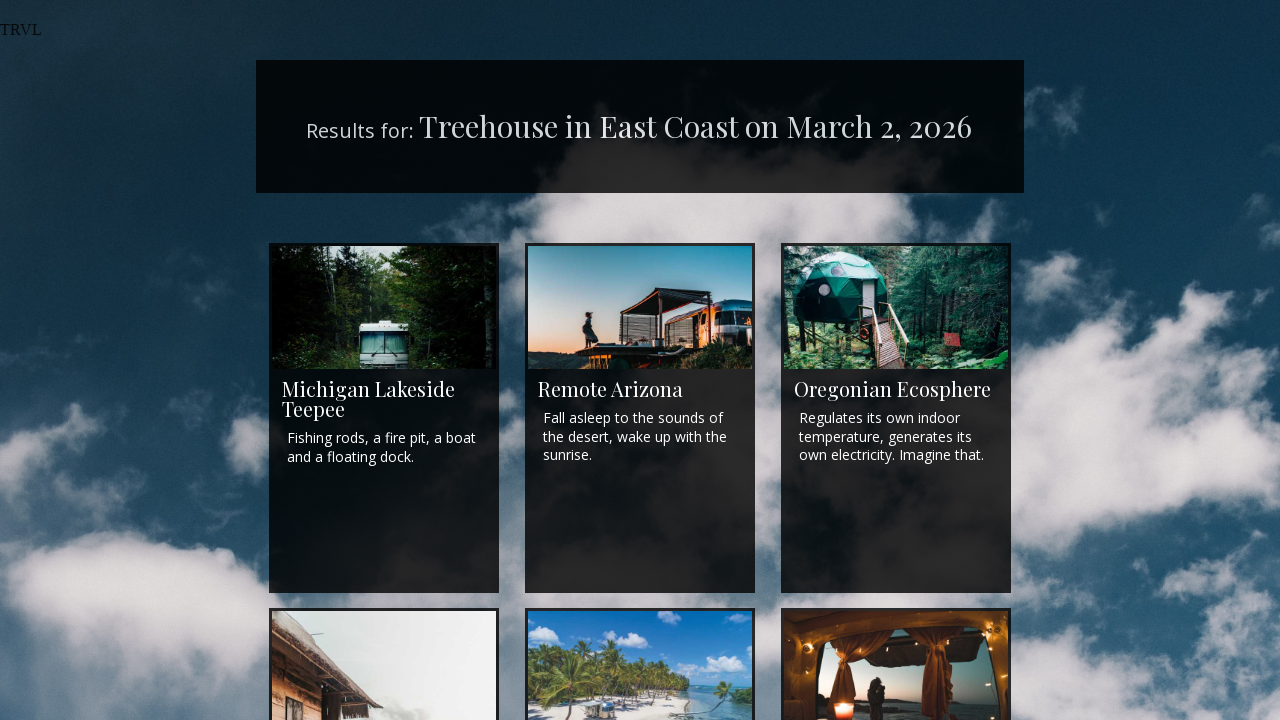